Tests AJAX functionality by clicking a button and waiting for dynamic text content to appear on the page in sequence

Starting URL: https://v1.training-support.net/selenium/ajax

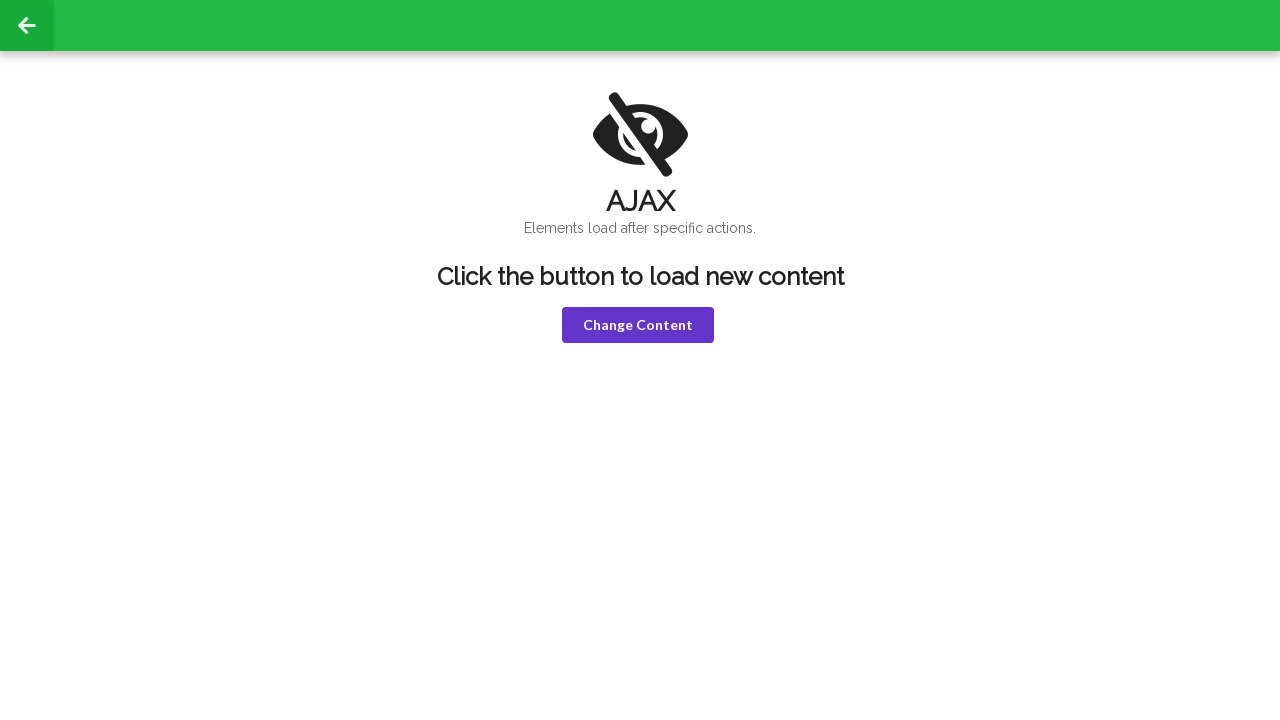

Navigated to AJAX training page
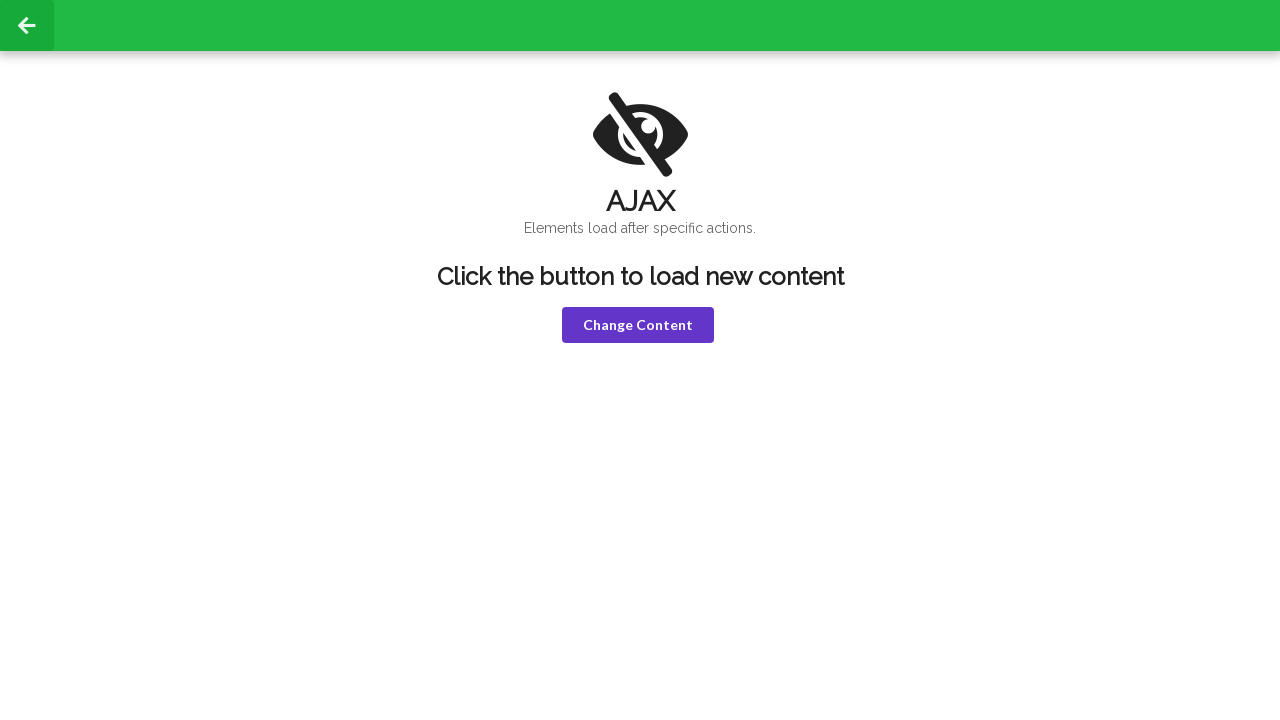

Clicked violet button to trigger AJAX request at (638, 325) on button.violet
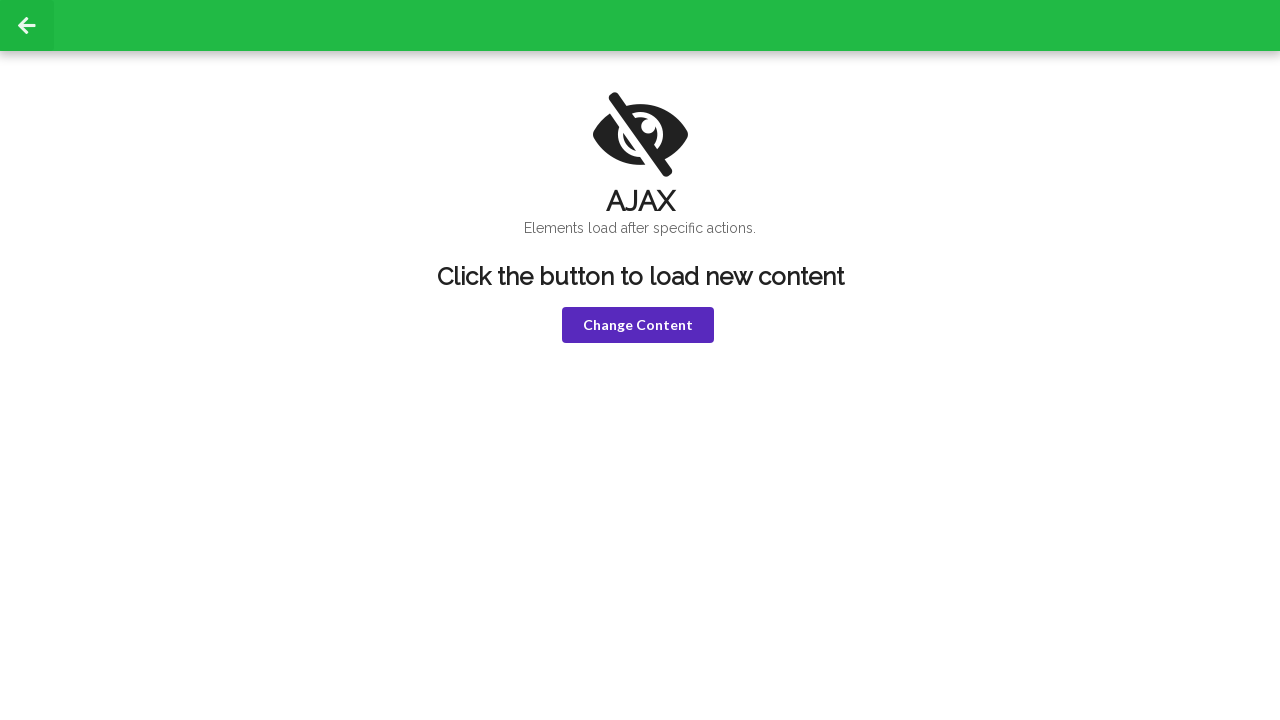

HELLO! text appeared in h1 element
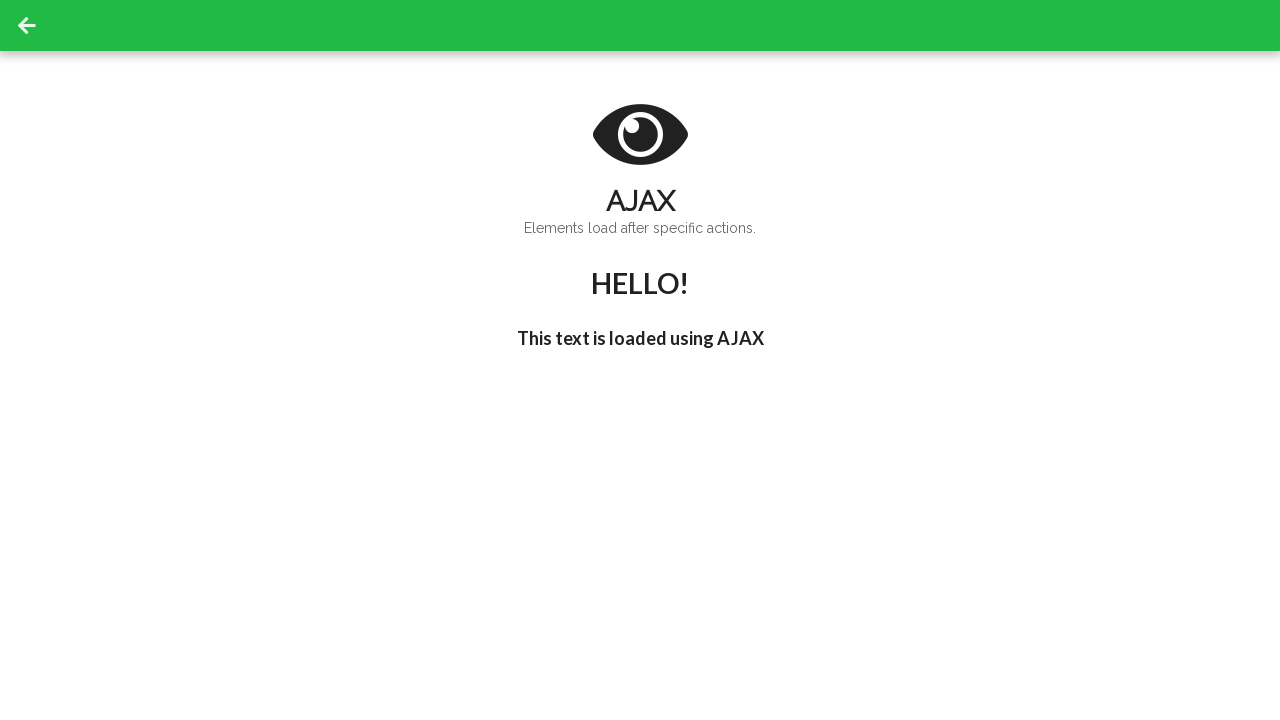

I'm late! text appeared in h3 element
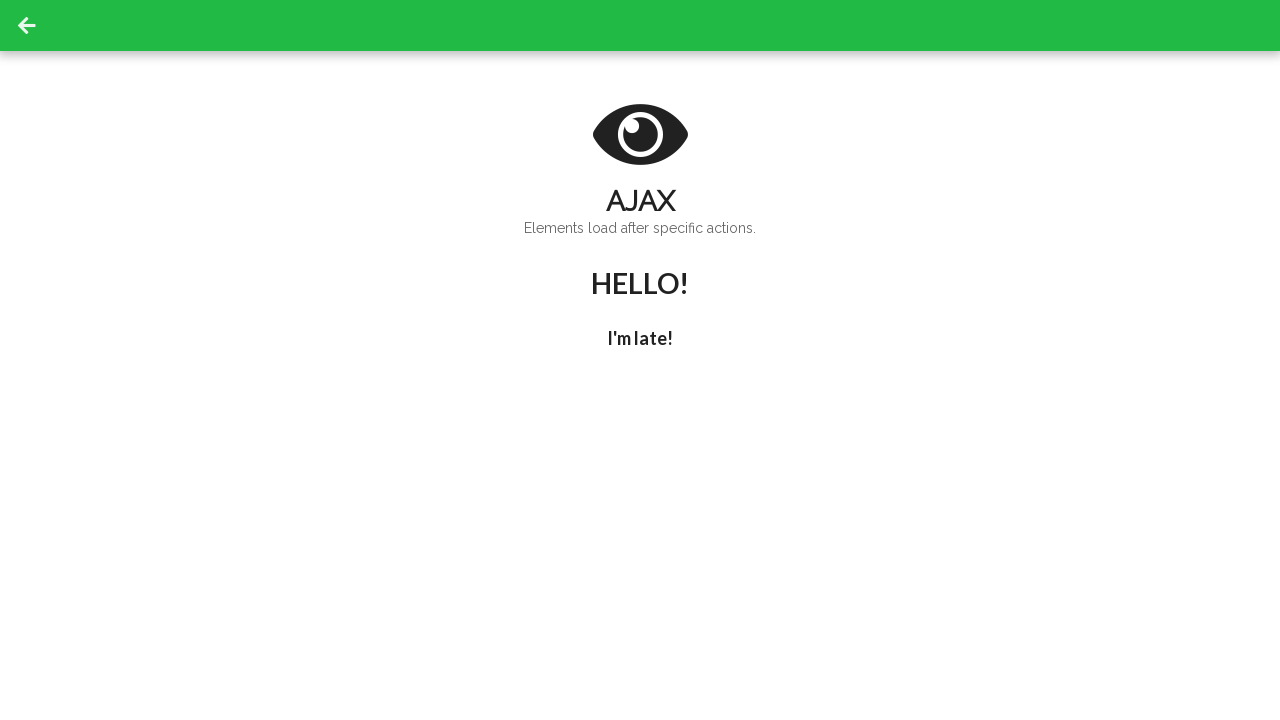

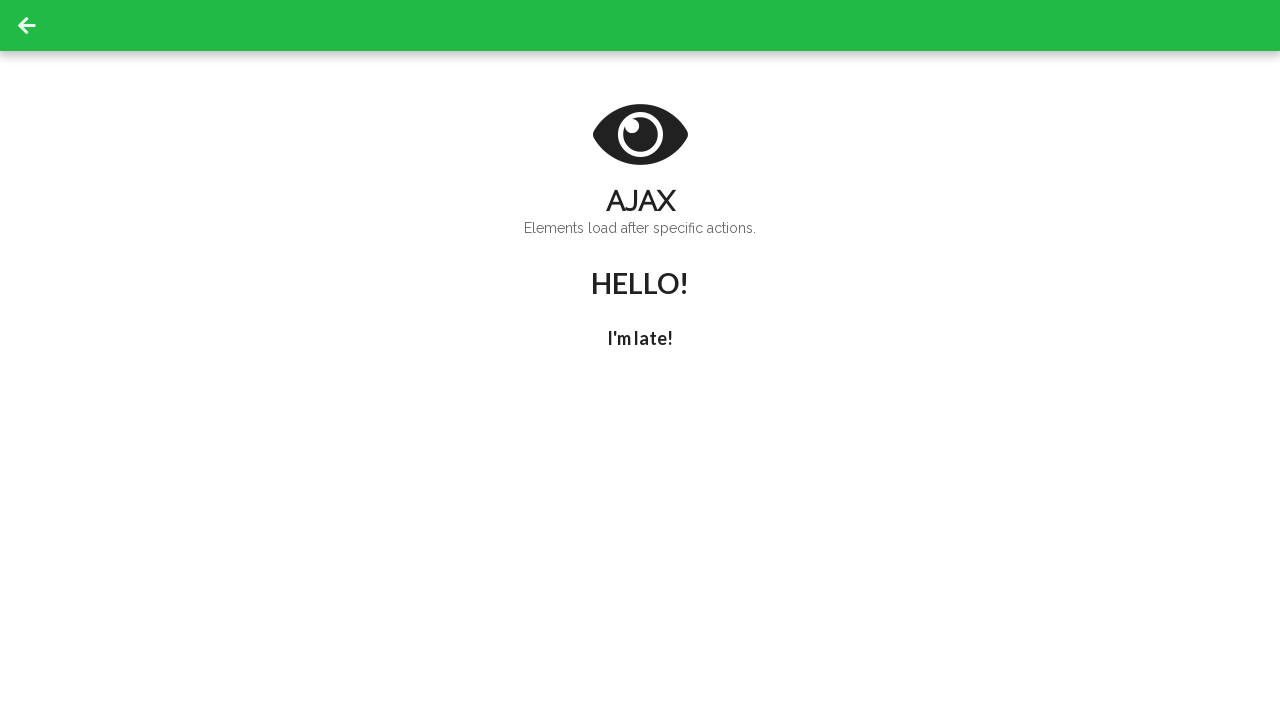